Tests date picker functionality by clicking on the date input, navigating 10 months forward using the Next button, and selecting the 15th day.

Starting URL: https://kristinek.github.io/site/examples/actions

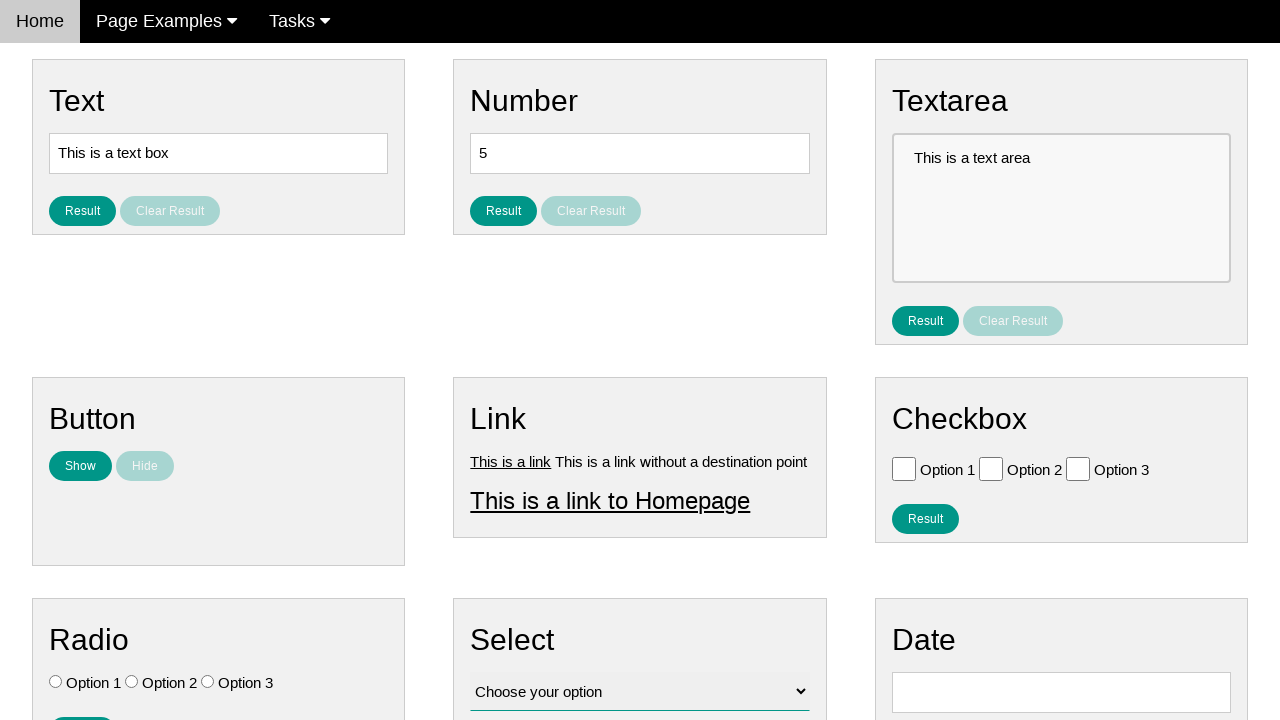

Clicked on date picker input to open calendar at (1061, 692) on input#vfb-8
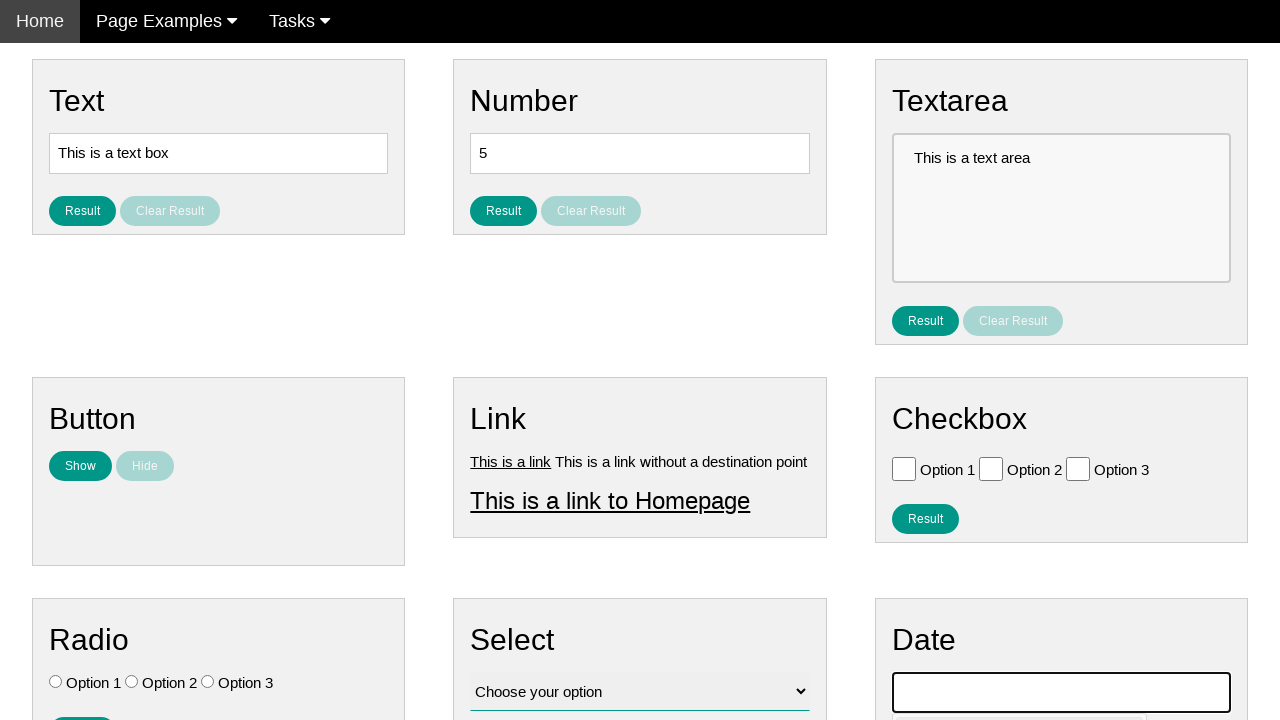

Clicked Next button to navigate forward (iteration 1/10) at (1126, 408) on span:text('Next')
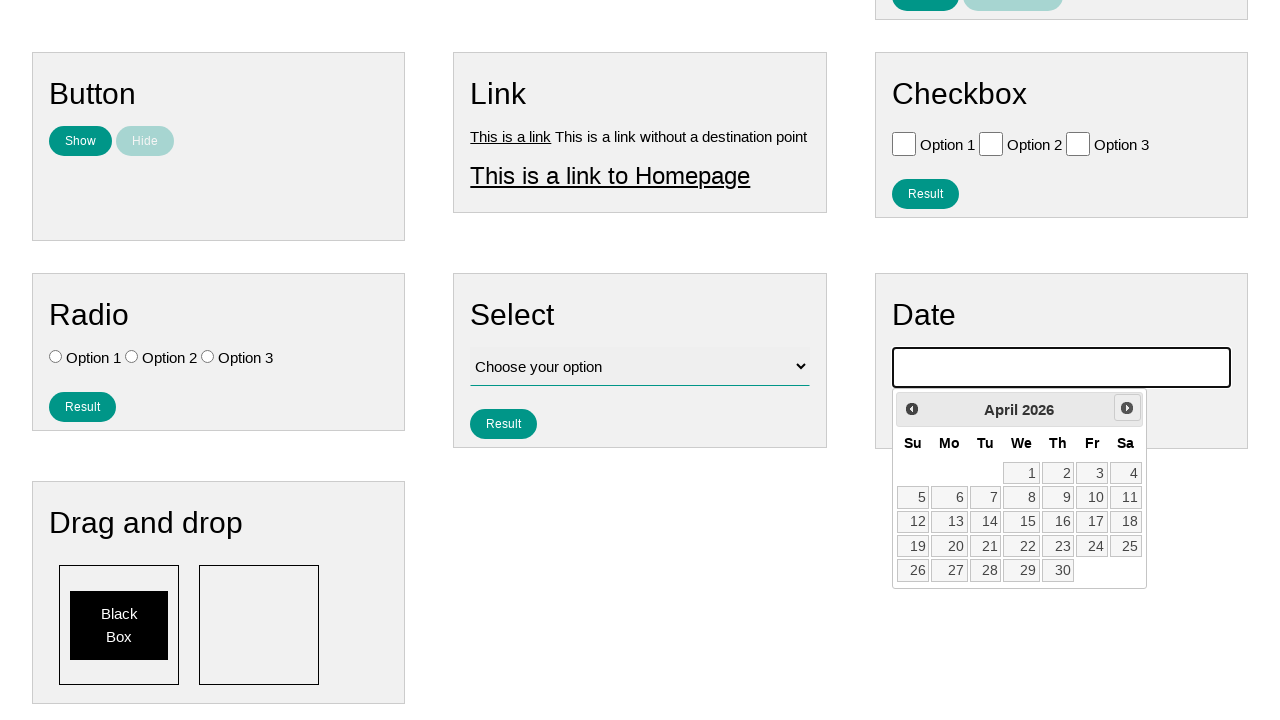

Waited for calendar animation to complete
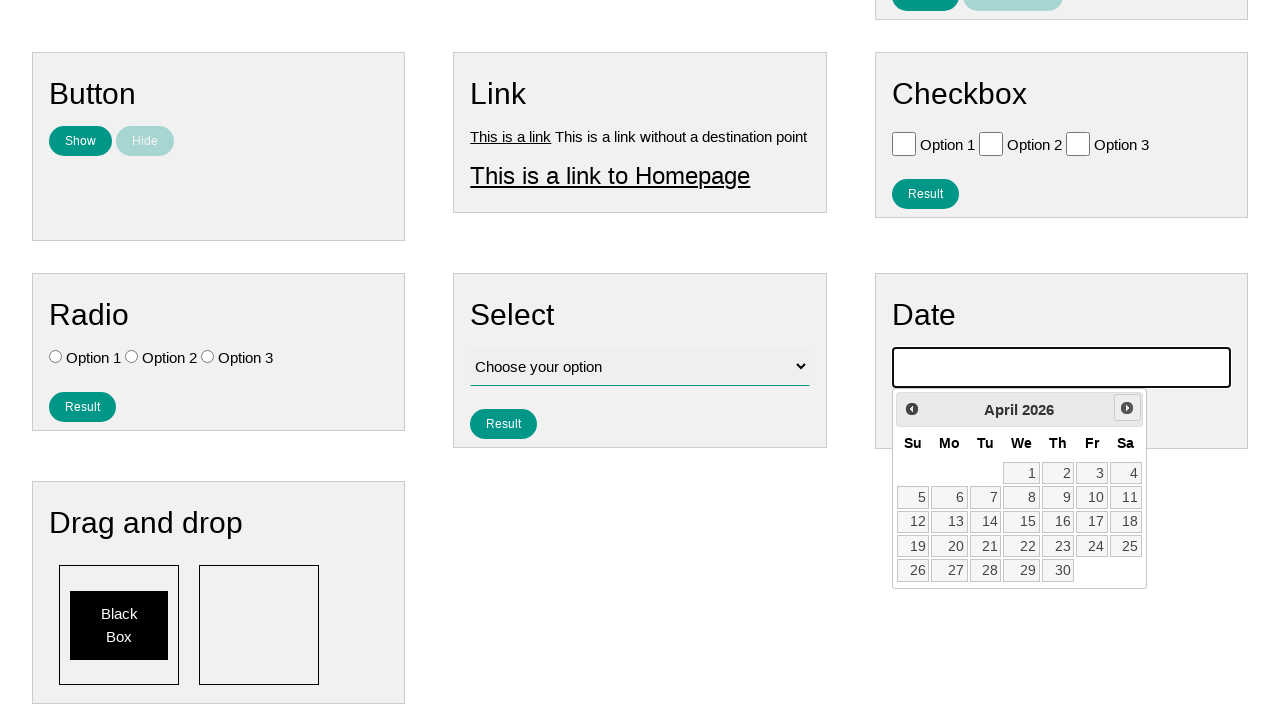

Clicked Next button to navigate forward (iteration 2/10) at (1127, 408) on span:text('Next')
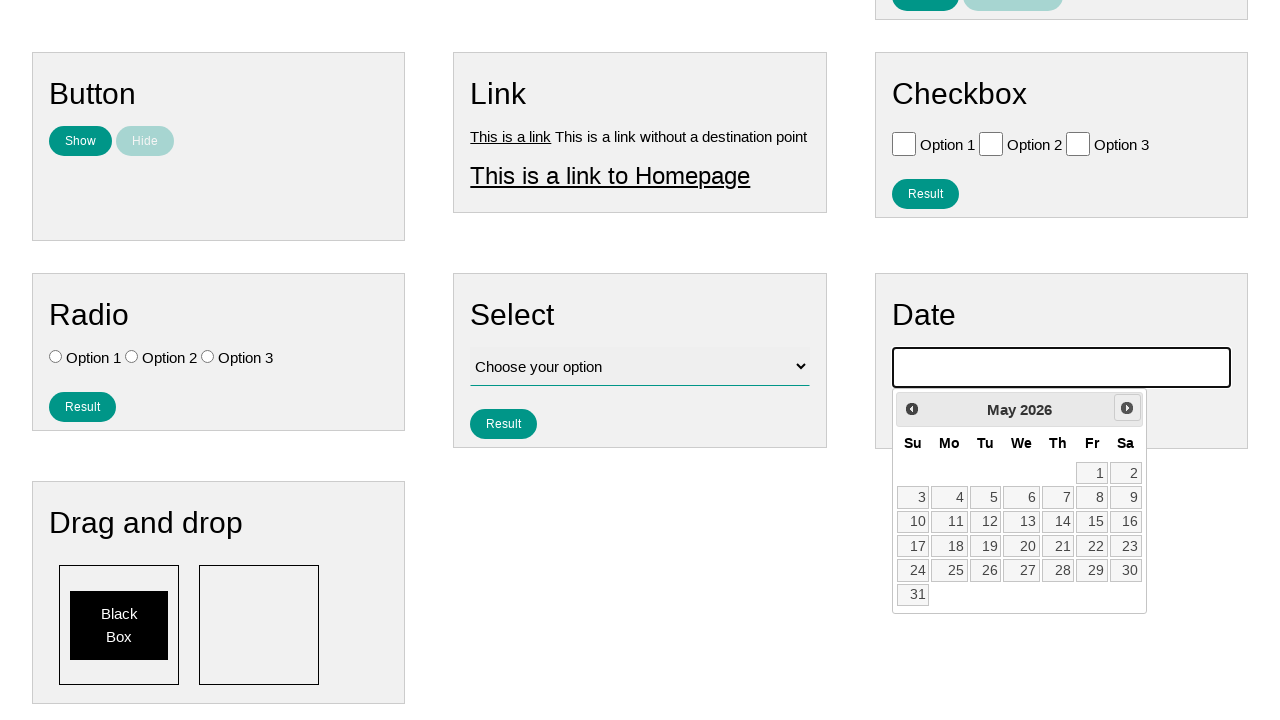

Waited for calendar animation to complete
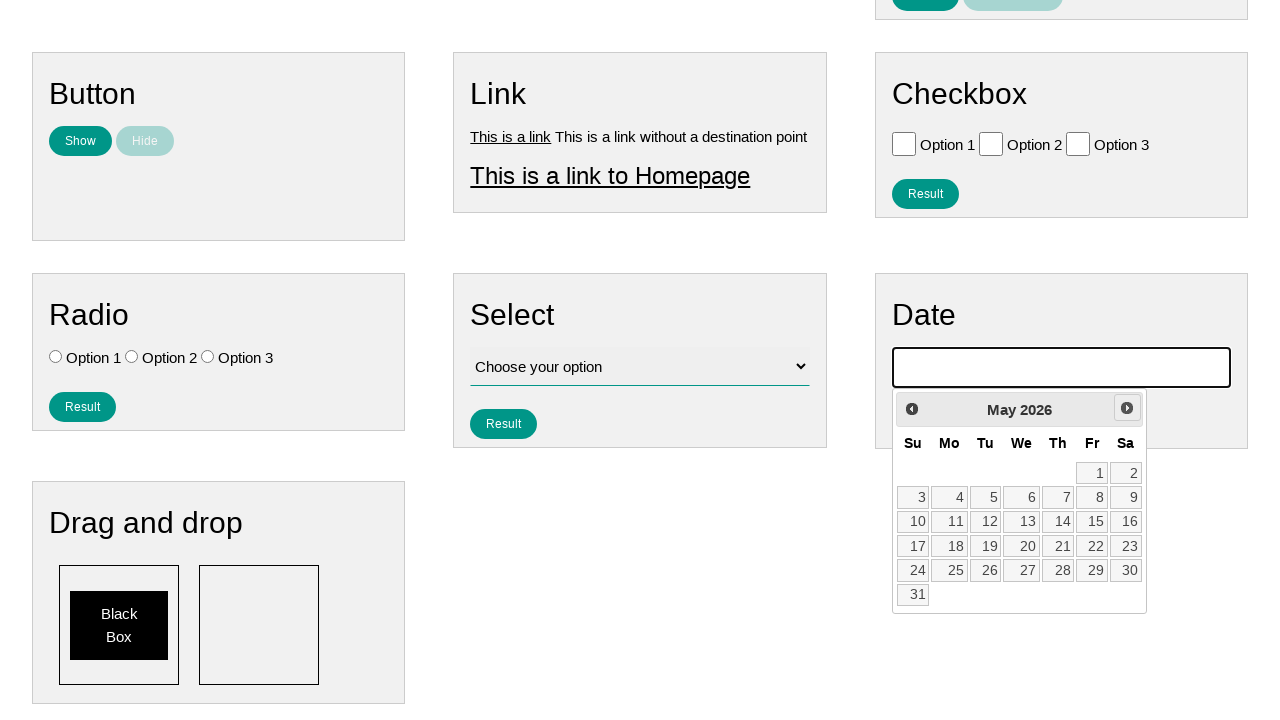

Clicked Next button to navigate forward (iteration 3/10) at (1127, 408) on span:text('Next')
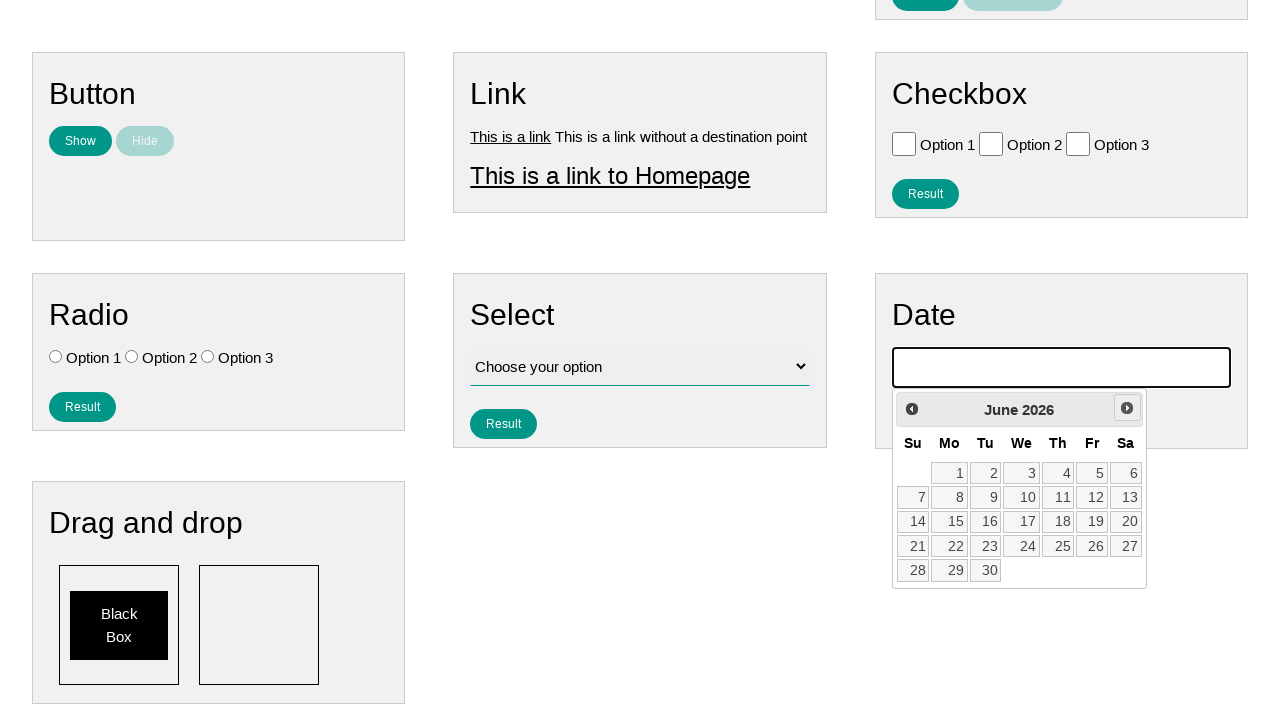

Waited for calendar animation to complete
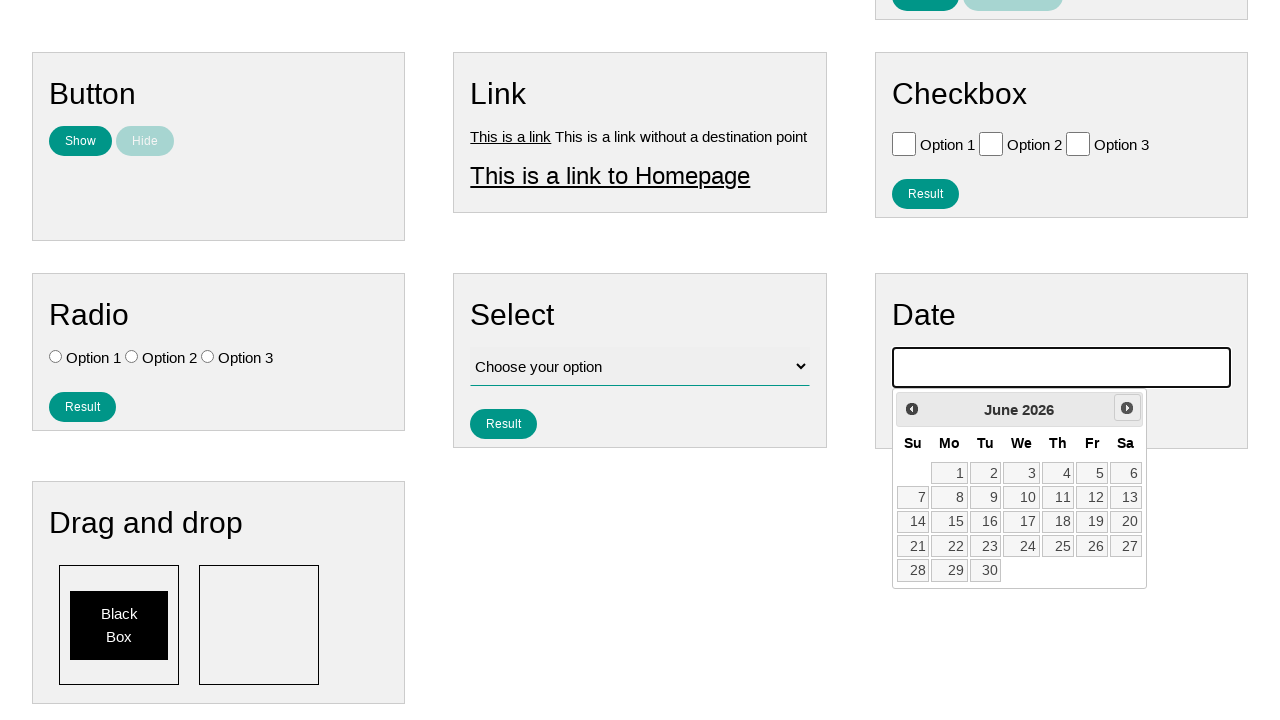

Clicked Next button to navigate forward (iteration 4/10) at (1127, 408) on span:text('Next')
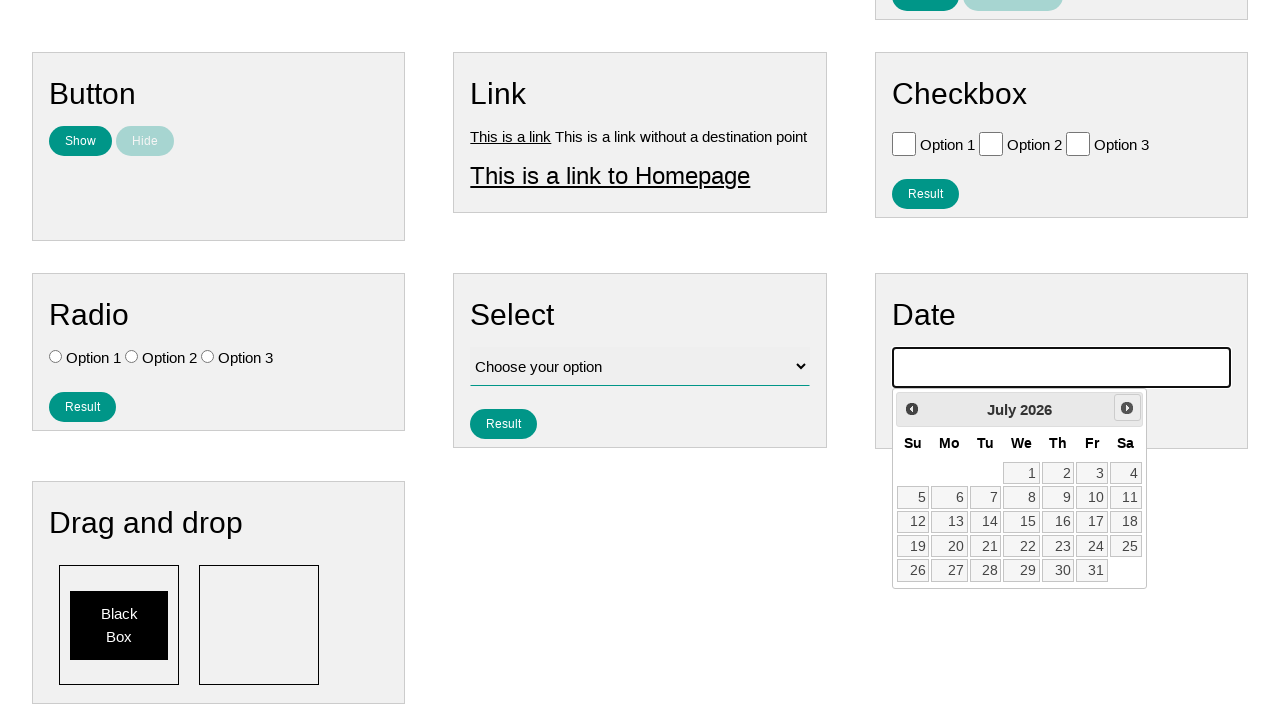

Waited for calendar animation to complete
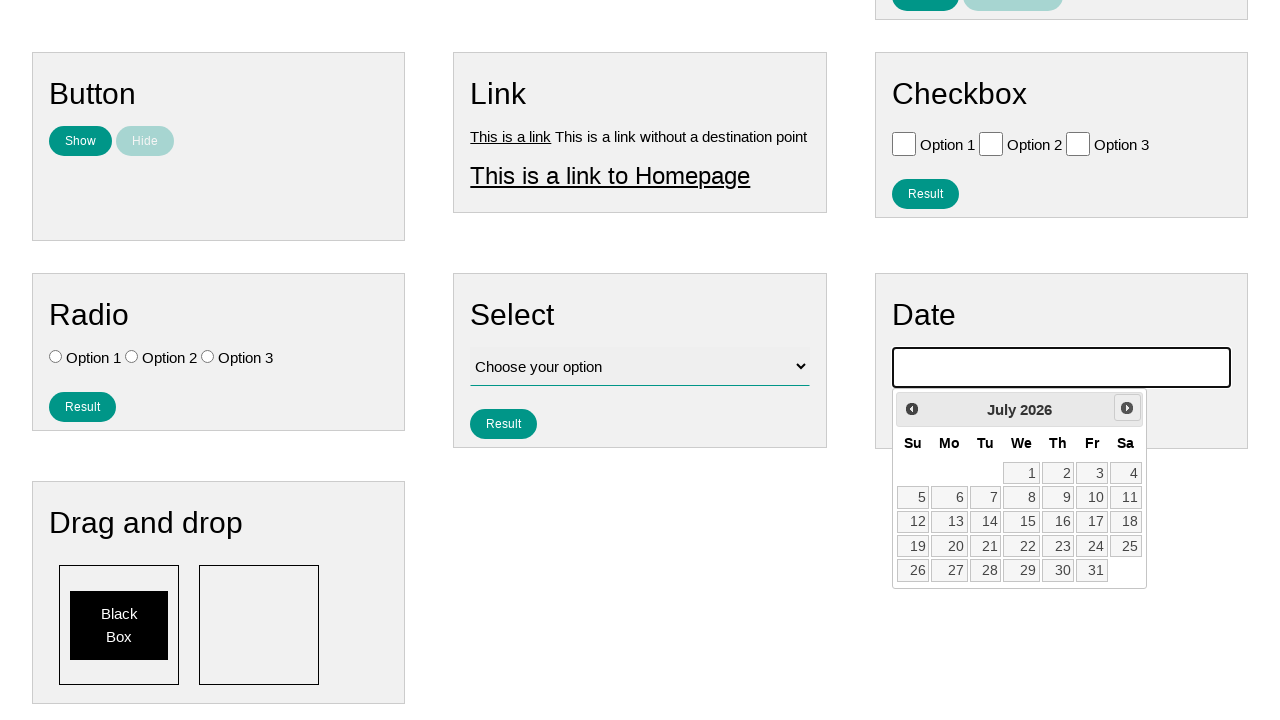

Clicked Next button to navigate forward (iteration 5/10) at (1127, 408) on span:text('Next')
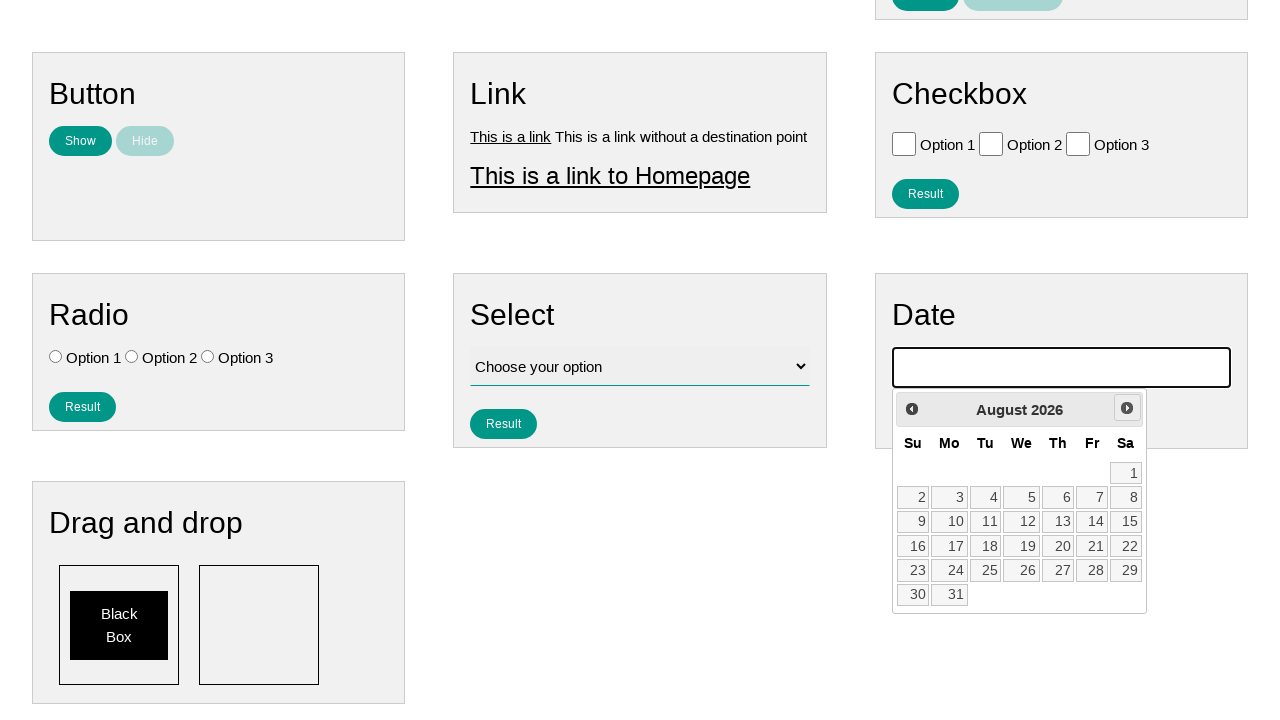

Waited for calendar animation to complete
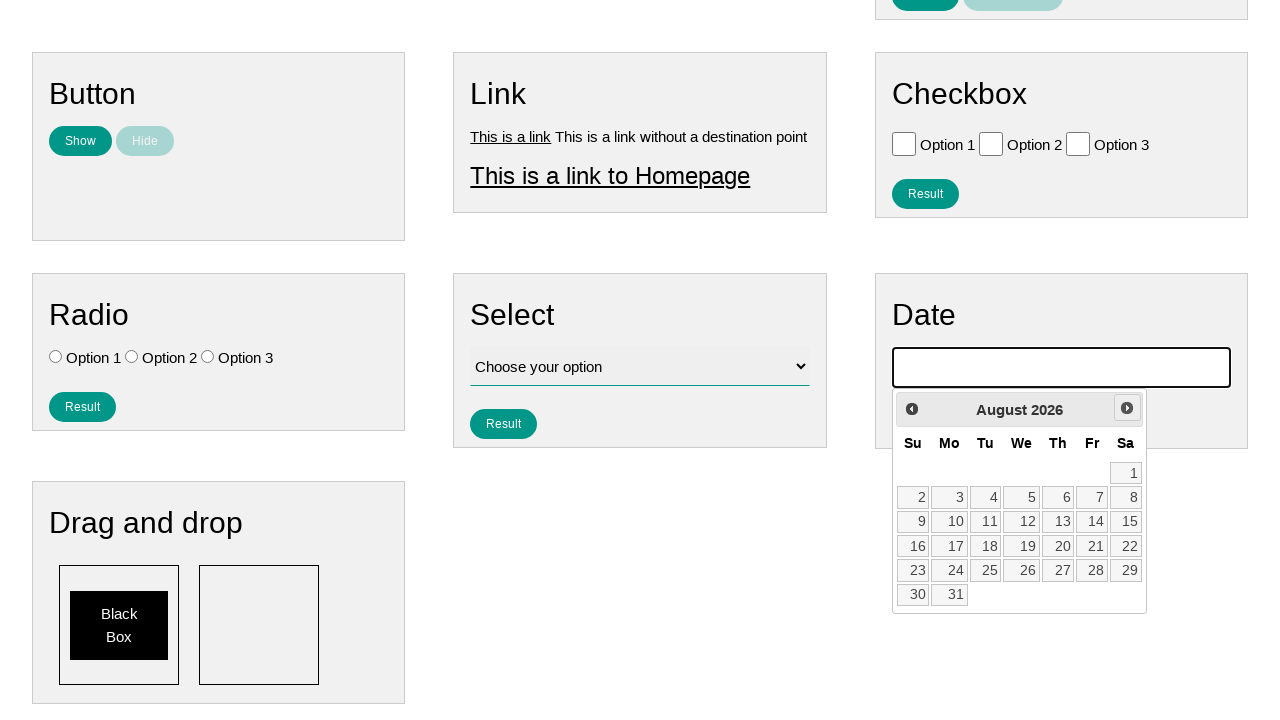

Clicked Next button to navigate forward (iteration 6/10) at (1127, 408) on span:text('Next')
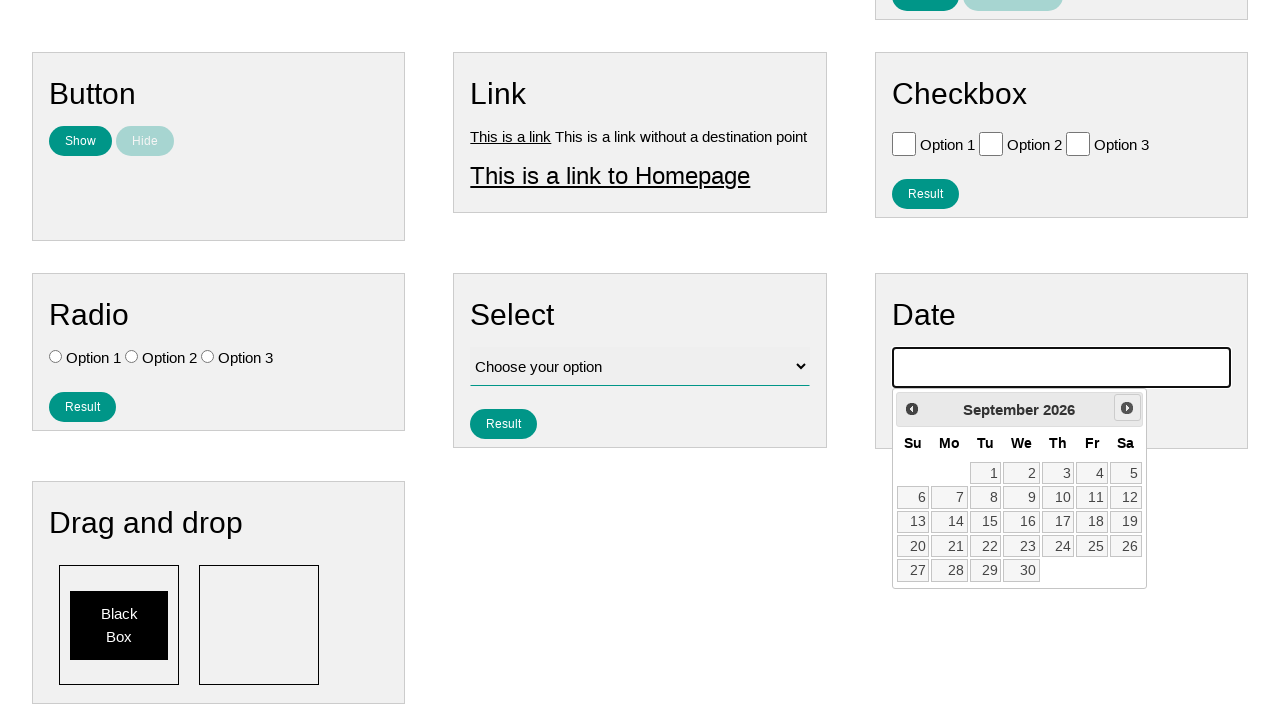

Waited for calendar animation to complete
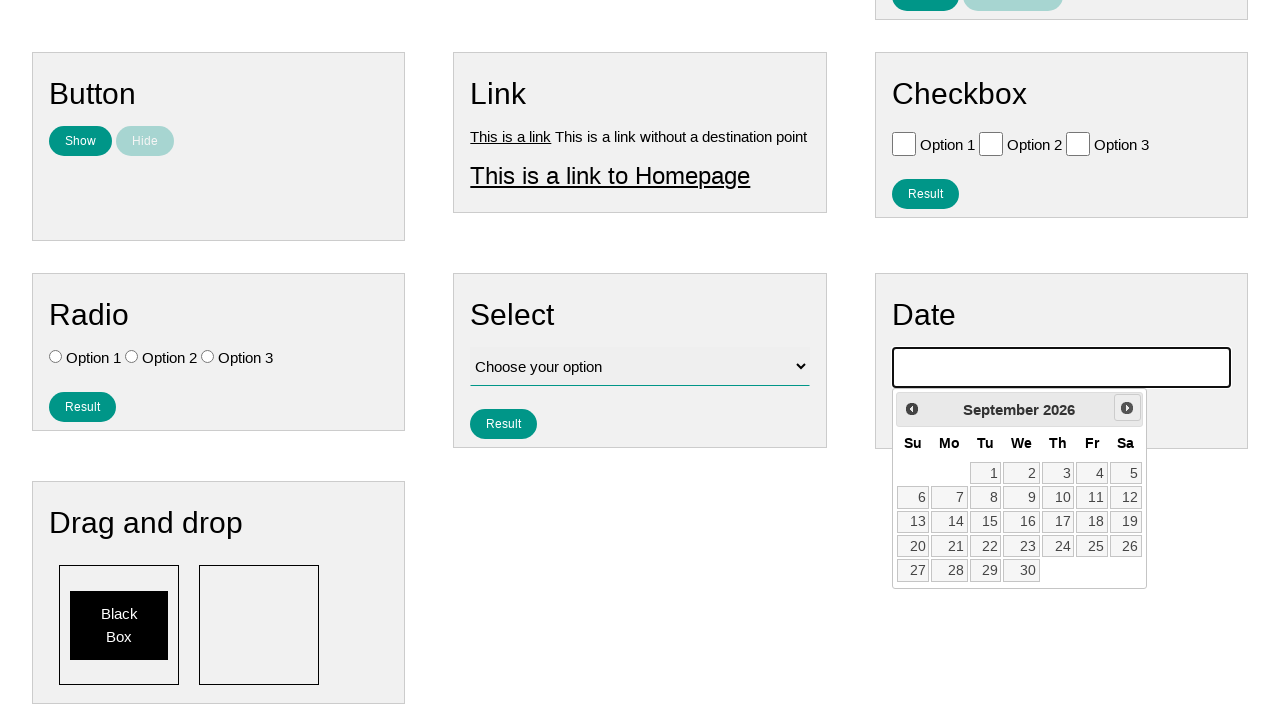

Clicked Next button to navigate forward (iteration 7/10) at (1127, 408) on span:text('Next')
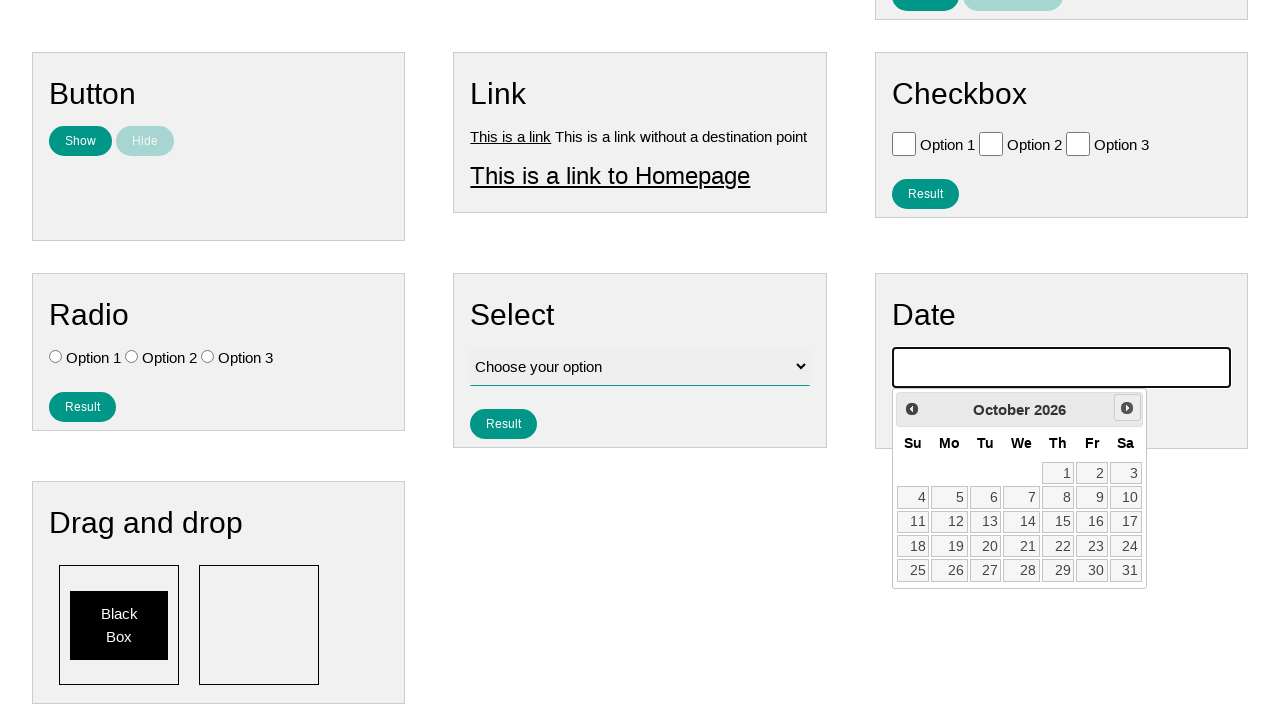

Waited for calendar animation to complete
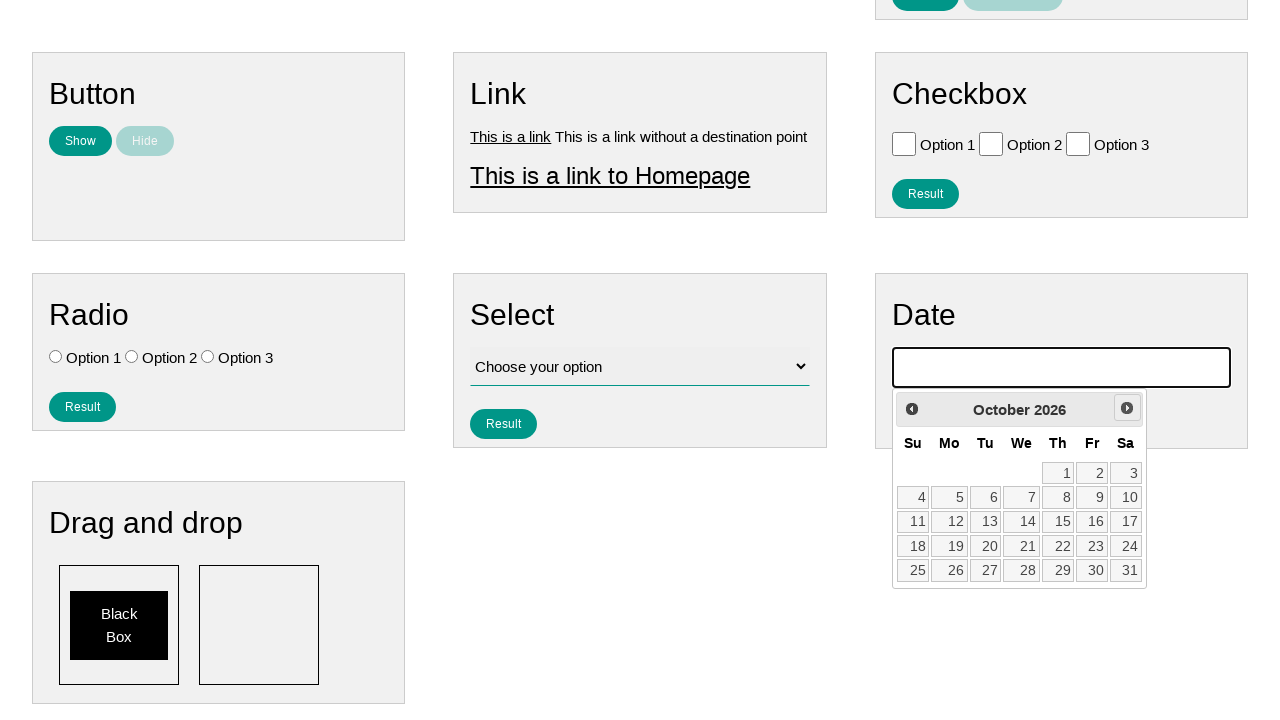

Clicked Next button to navigate forward (iteration 8/10) at (1127, 408) on span:text('Next')
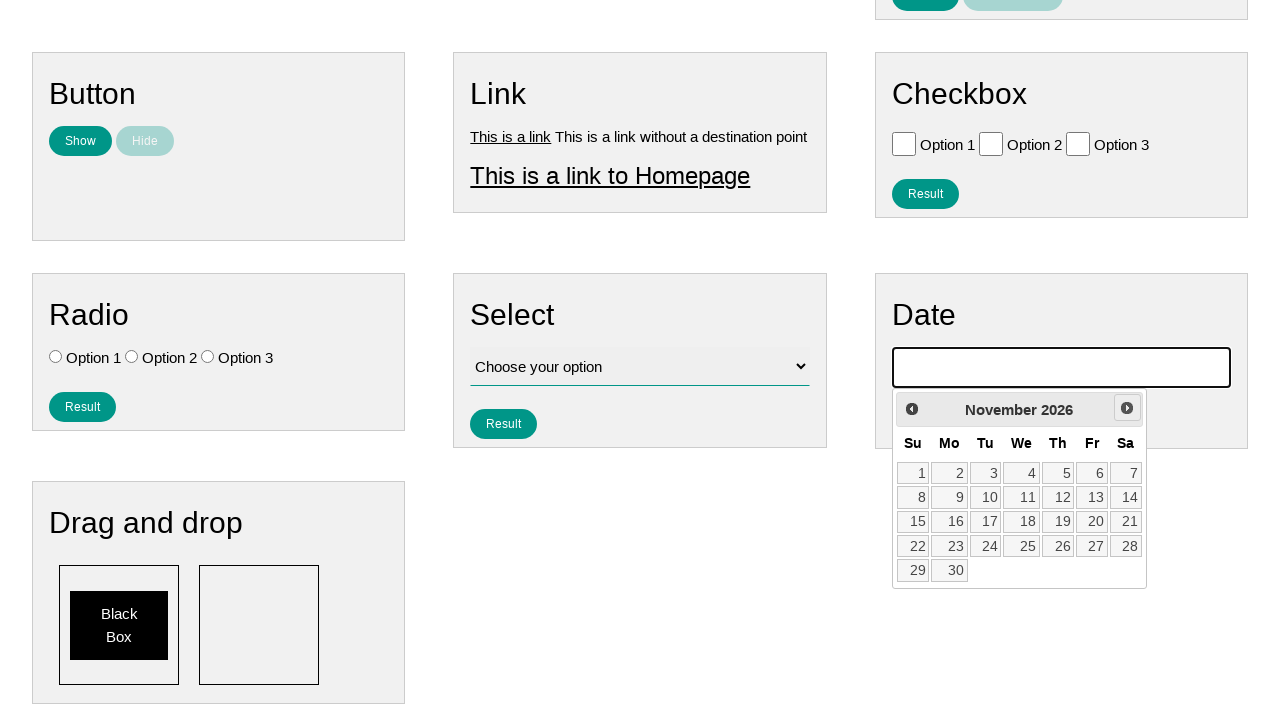

Waited for calendar animation to complete
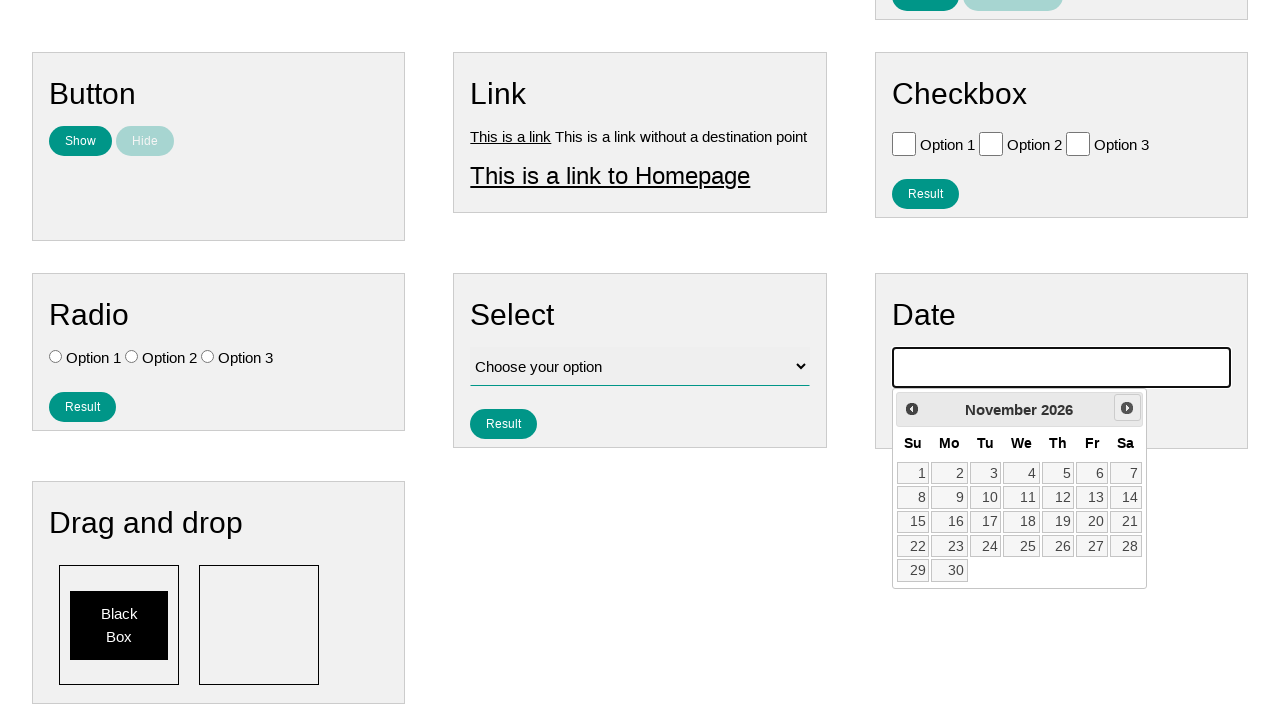

Clicked Next button to navigate forward (iteration 9/10) at (1127, 408) on span:text('Next')
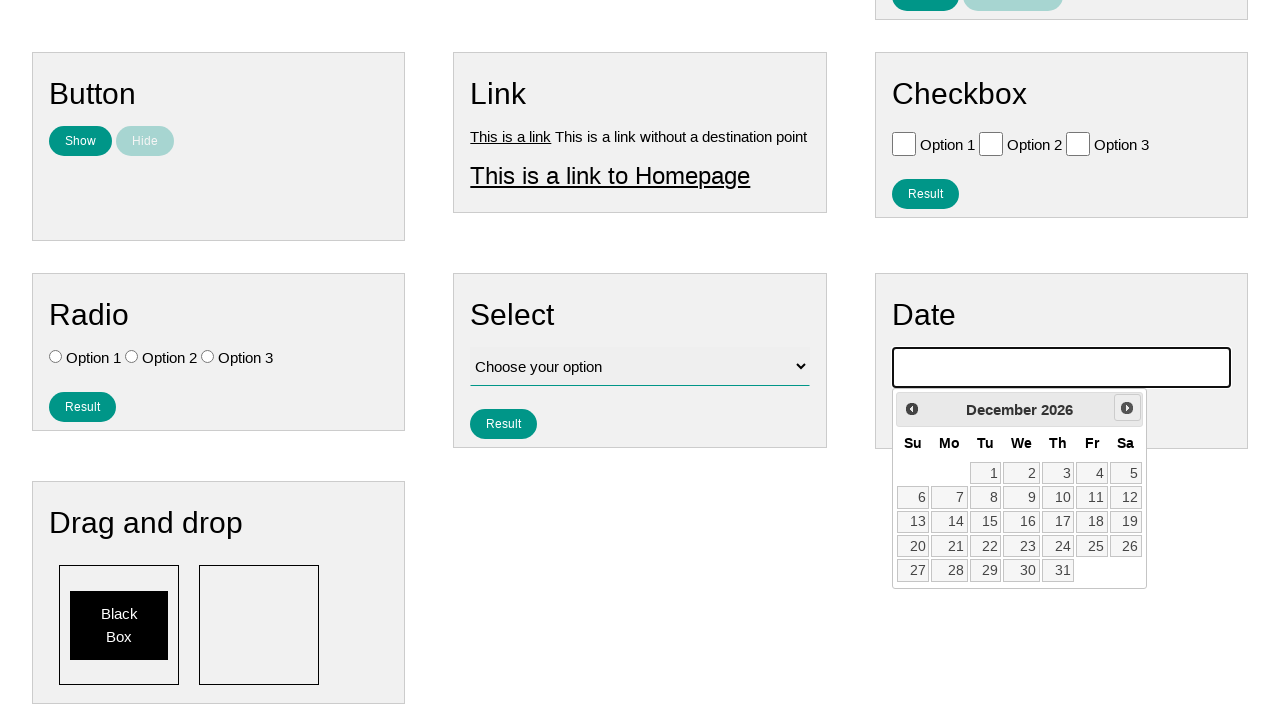

Waited for calendar animation to complete
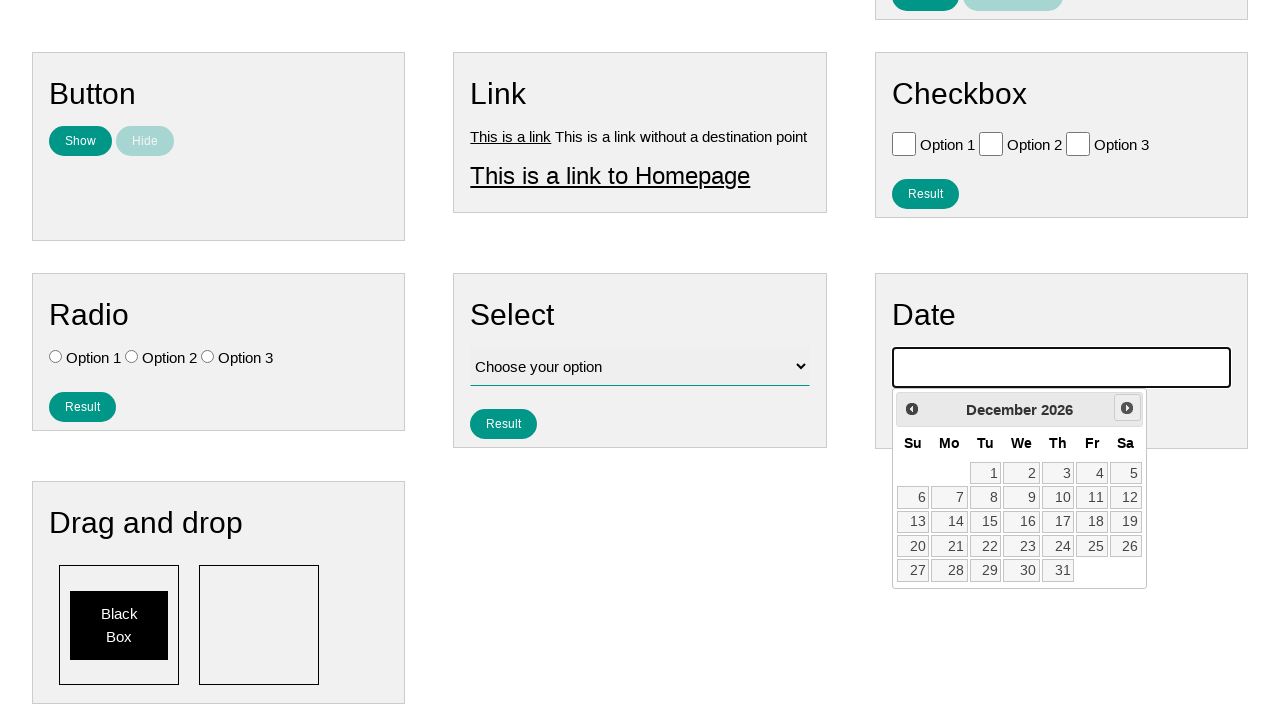

Clicked Next button to navigate forward (iteration 10/10) at (1127, 408) on span:text('Next')
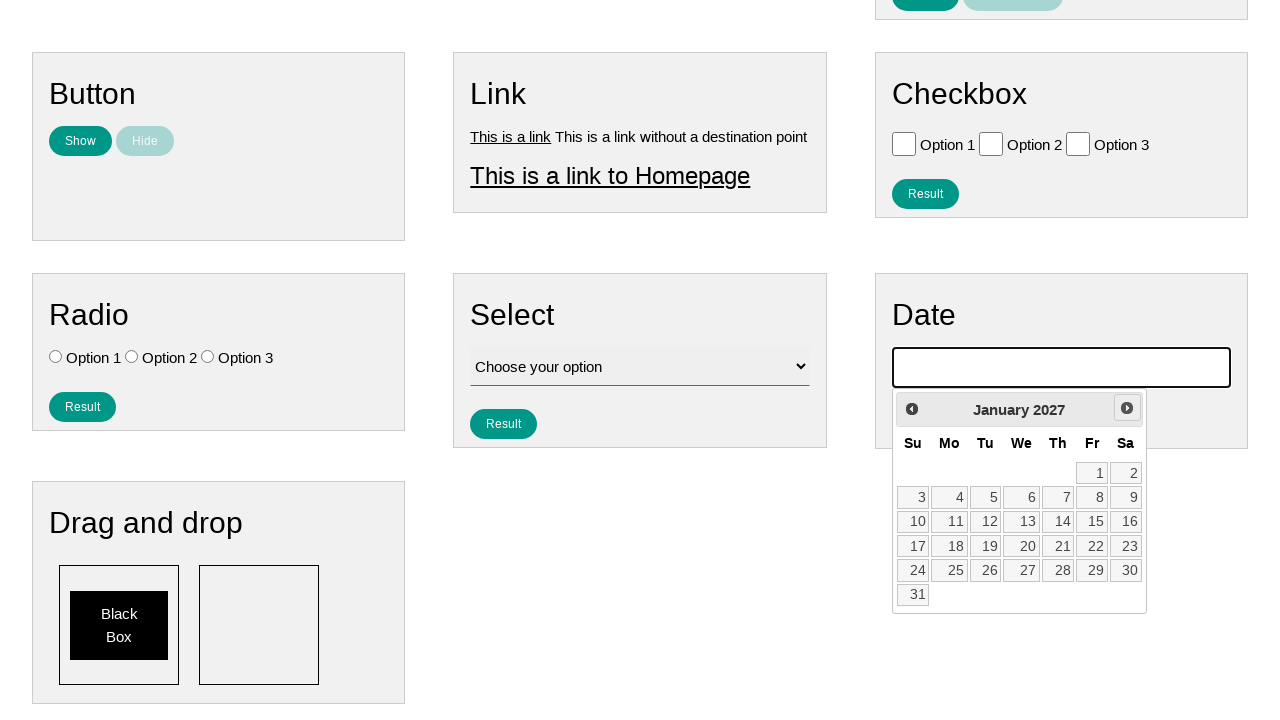

Waited for calendar animation to complete
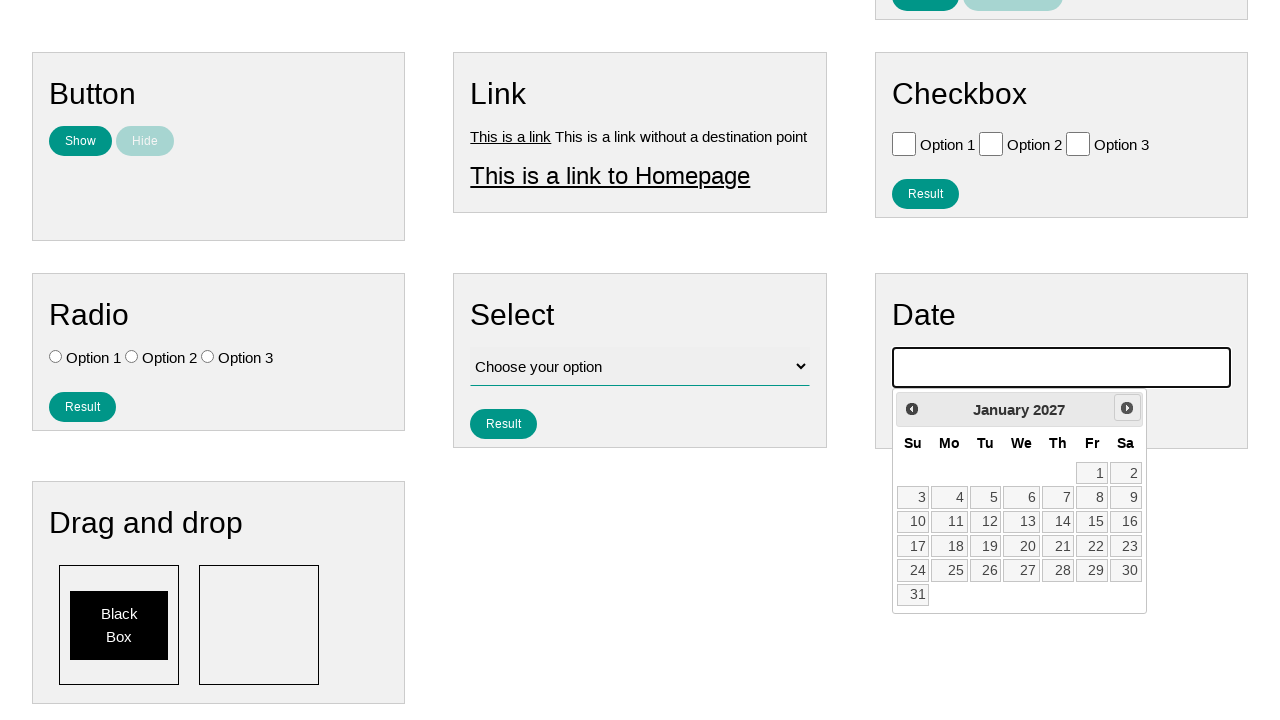

Clicked on the 15th day in the calendar at (1092, 522) on a:text('15')
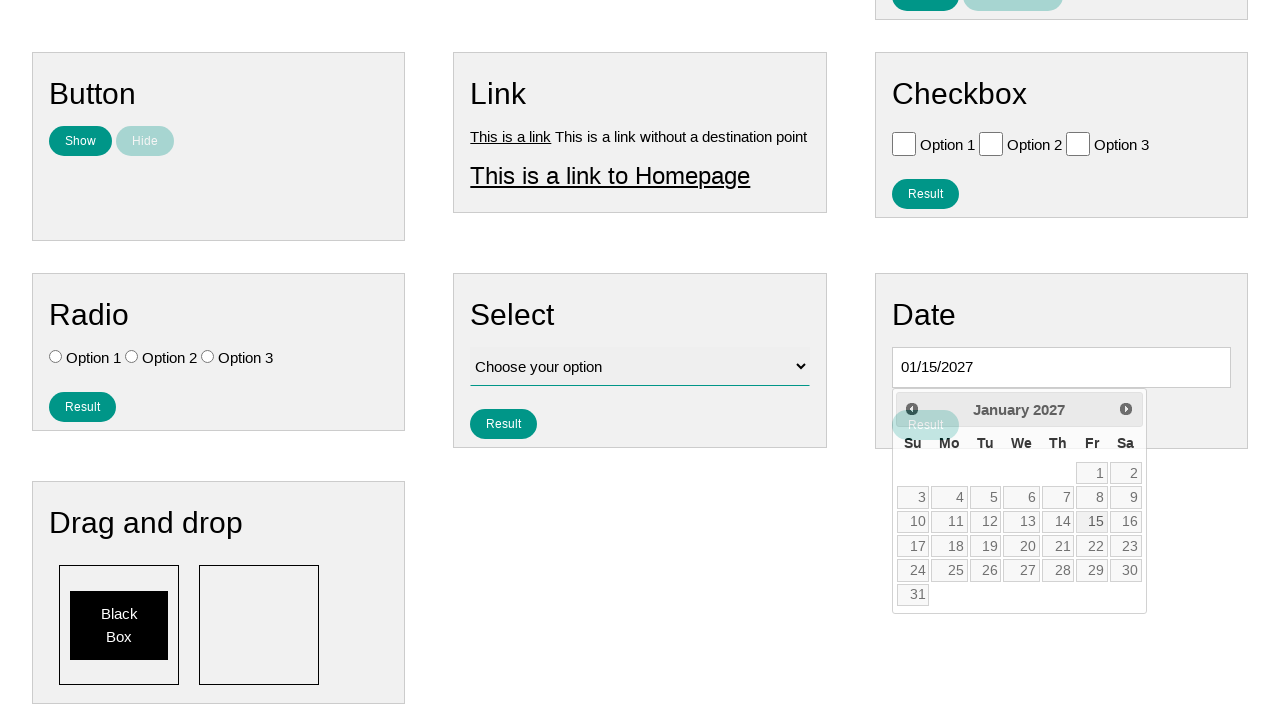

Verified that a date was successfully selected in the input field
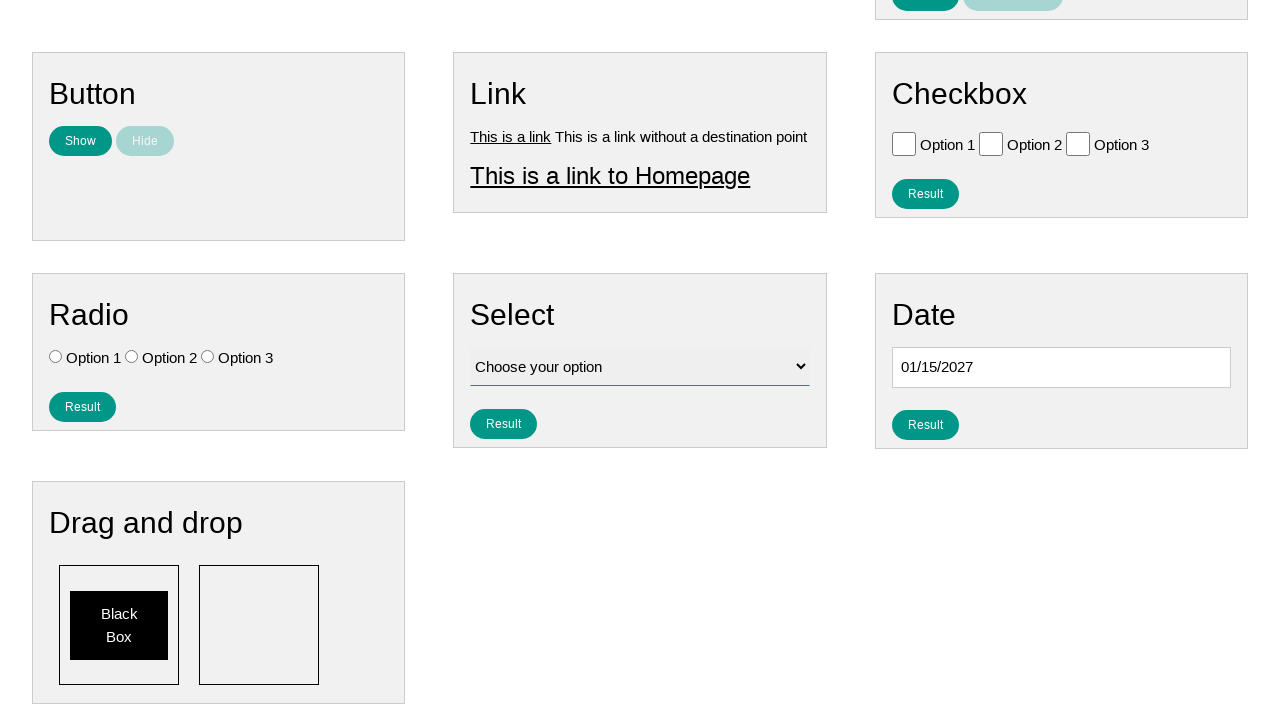

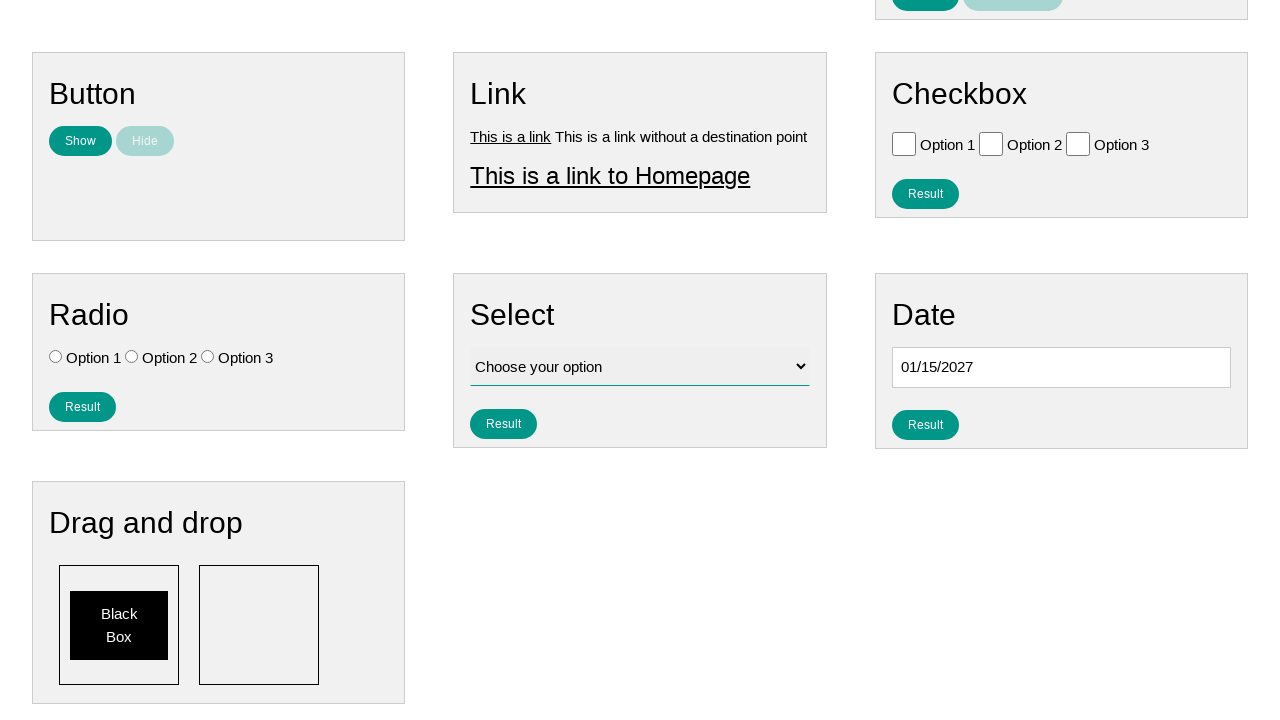